Tests handling of delayed elements by navigating to a load delay test page, waiting for a button that appears after a delay, and clicking it.

Starting URL: http://uitestingplayground.com/

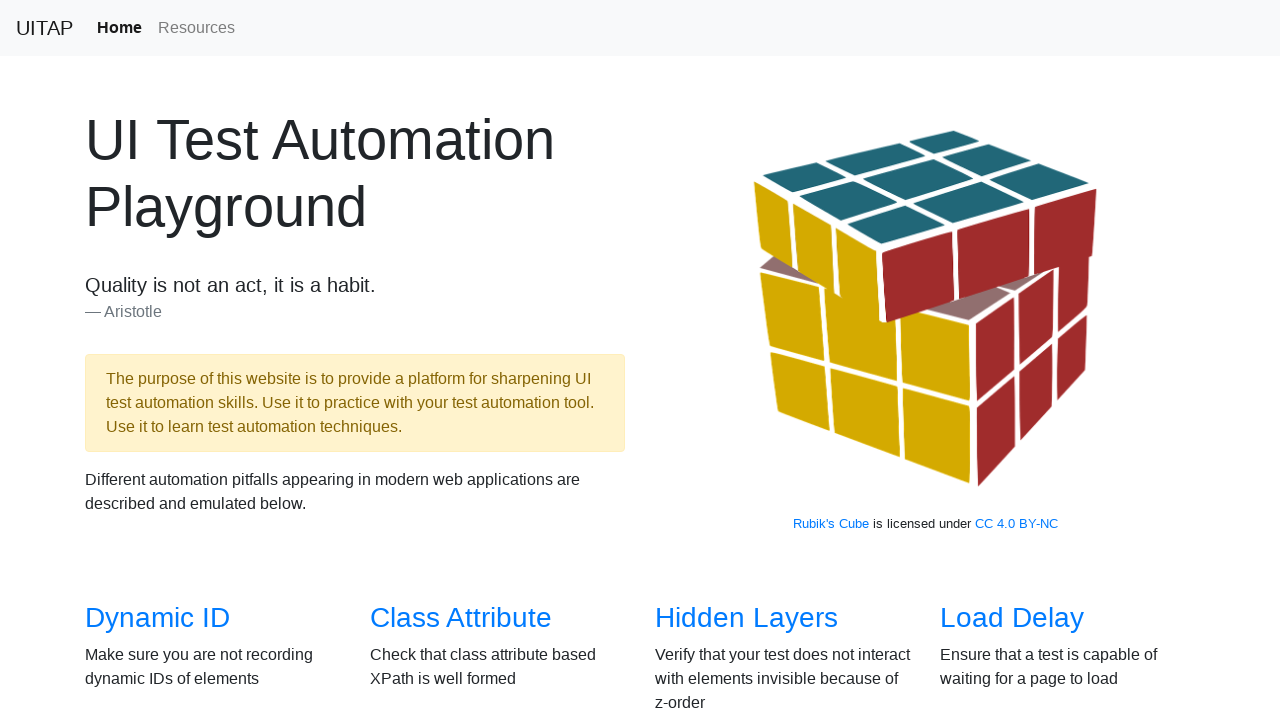

Clicked 'Load Delay' link to navigate to test page at (1012, 618) on internal:role=link[name="Load Delay"i]
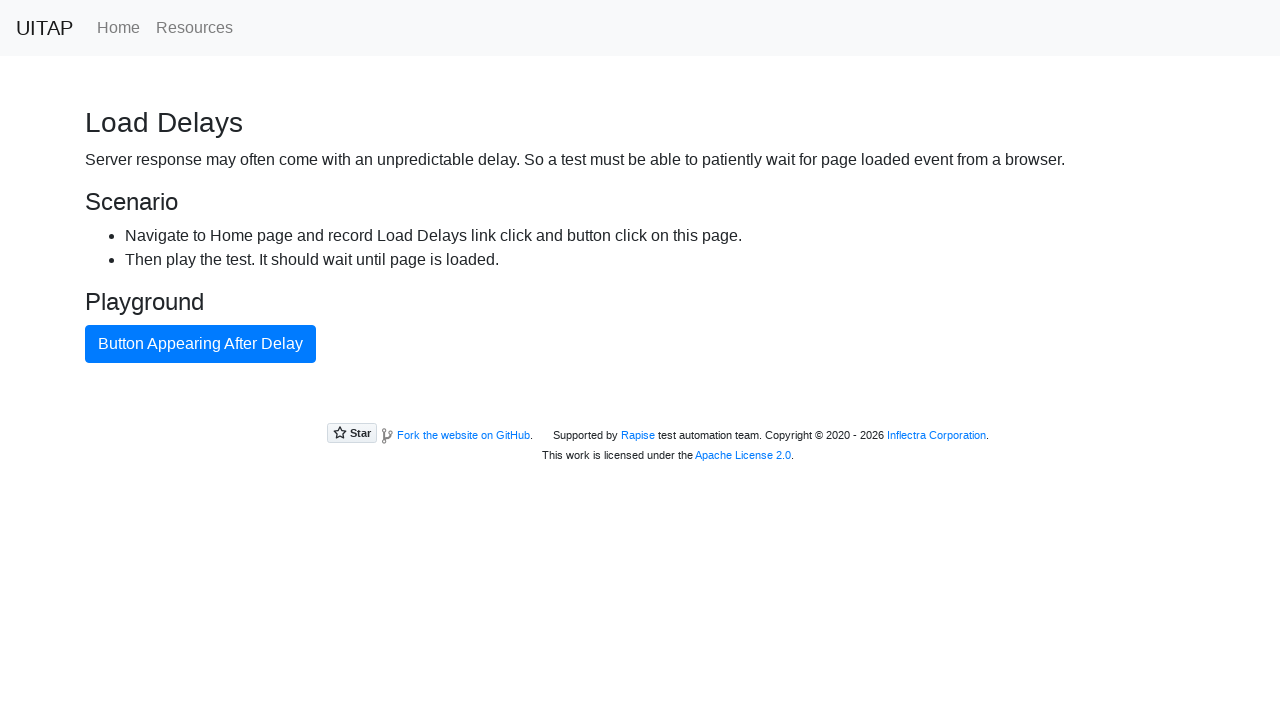

Located button that appears after delay
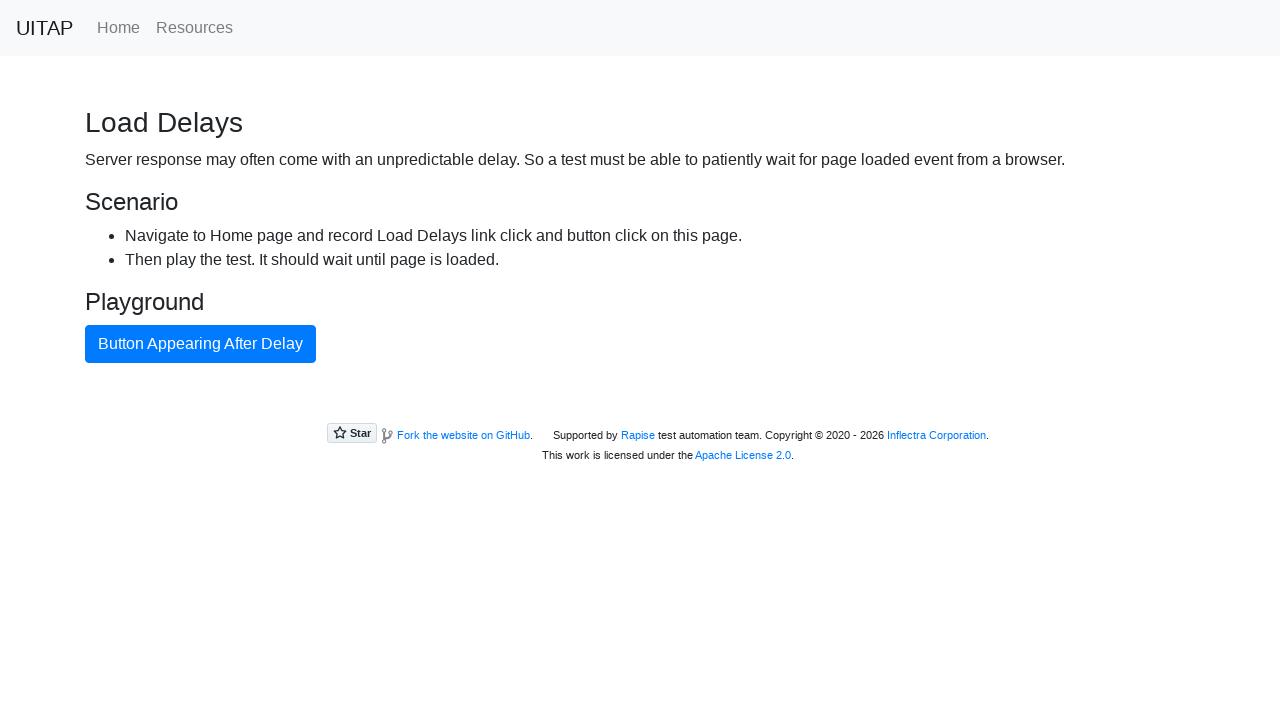

Waited for delayed button to become available and visible
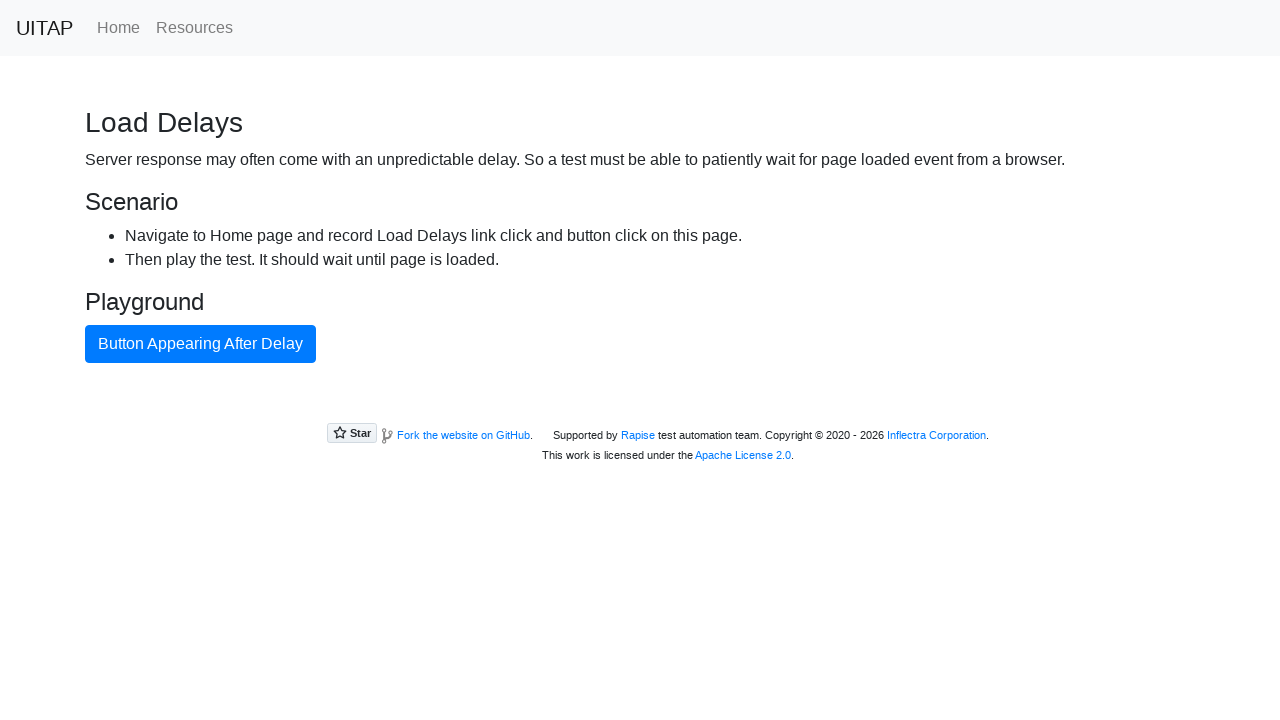

Clicked the button that appeared after delay at (200, 344) on internal:role=button[name="Button Appearing After Delay"i]
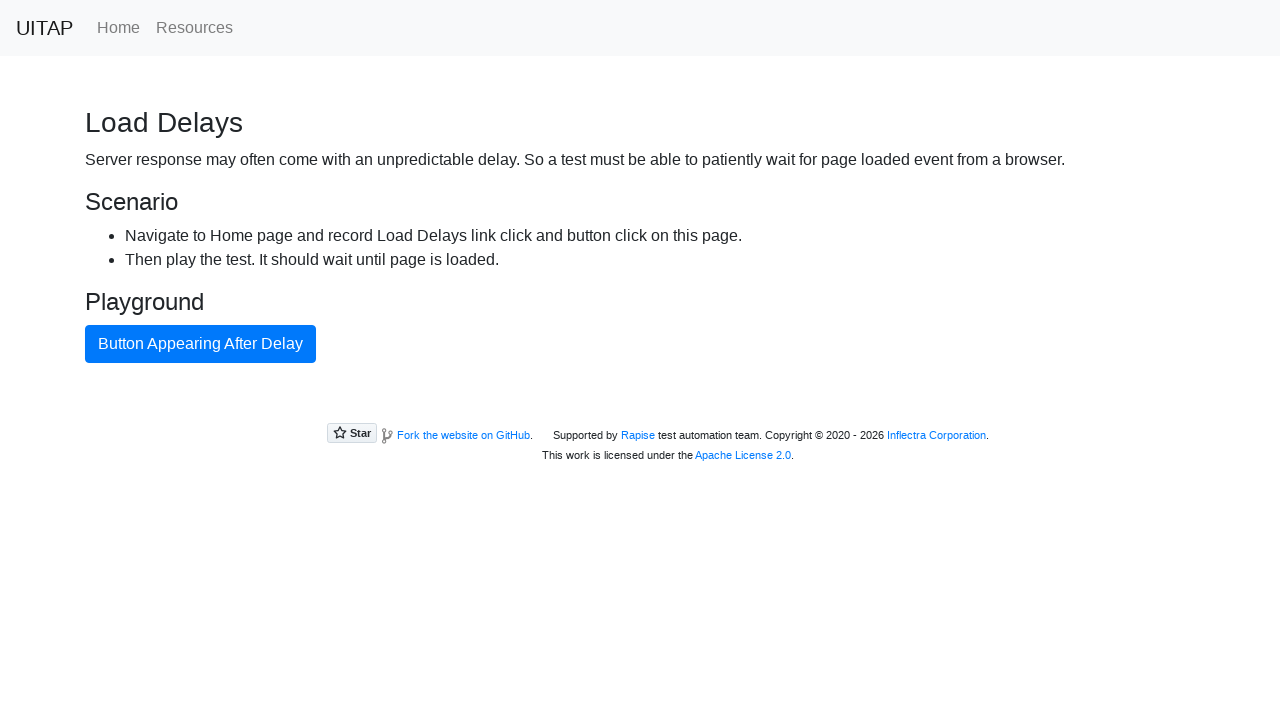

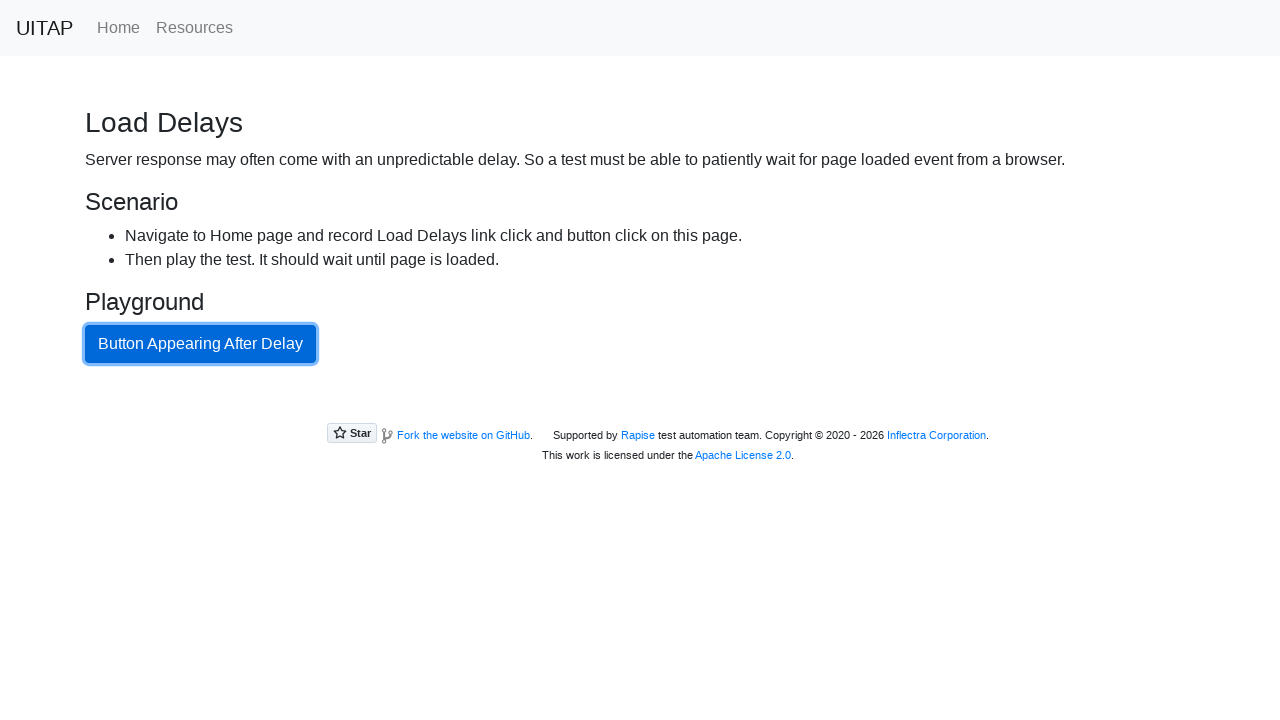